Tests un-marking items as complete by unchecking previously checked items

Starting URL: https://demo.playwright.dev/todomvc

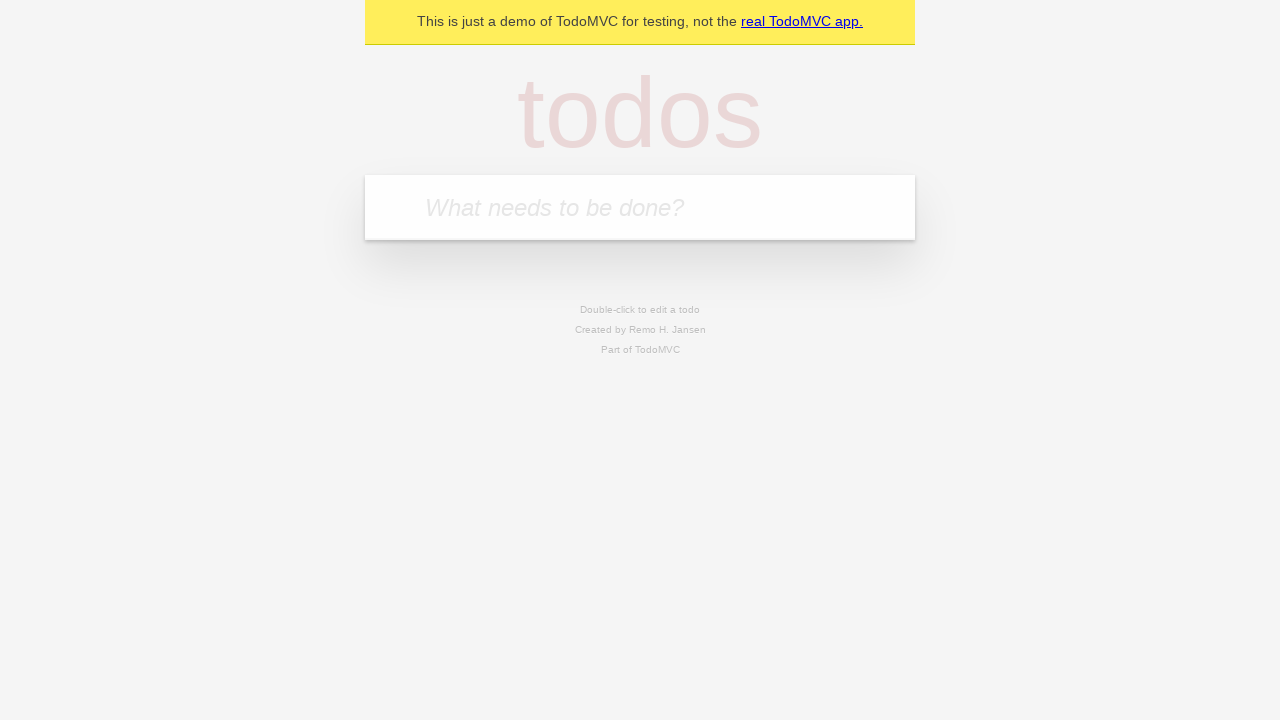

Filled todo input with 'buy some cheese' on internal:attr=[placeholder="What needs to be done?"i]
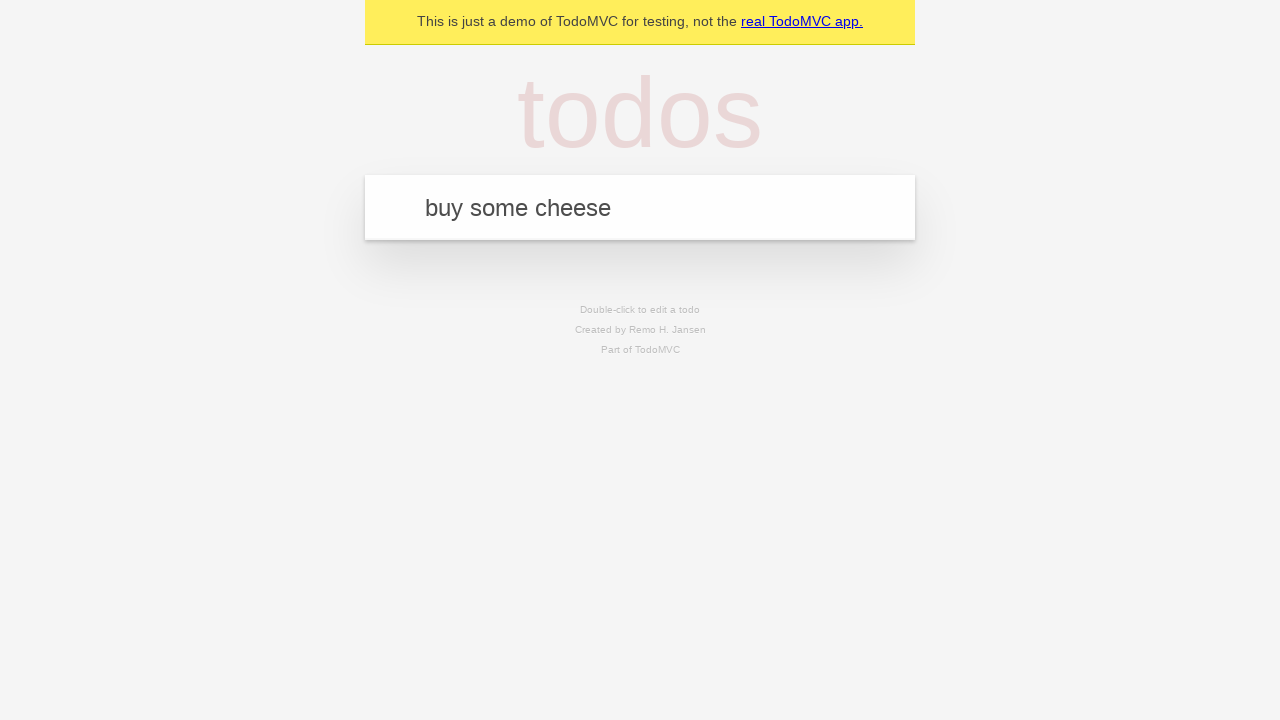

Pressed Enter to create first todo item on internal:attr=[placeholder="What needs to be done?"i]
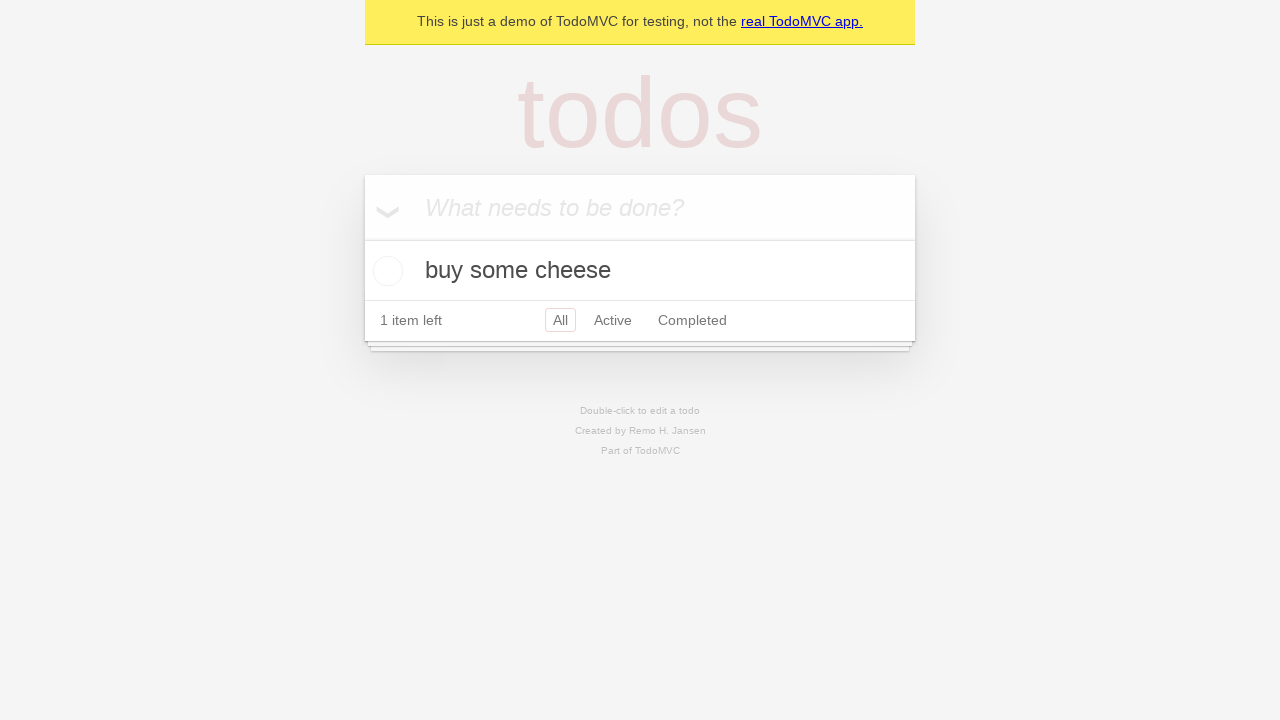

Filled todo input with 'feed the cat' on internal:attr=[placeholder="What needs to be done?"i]
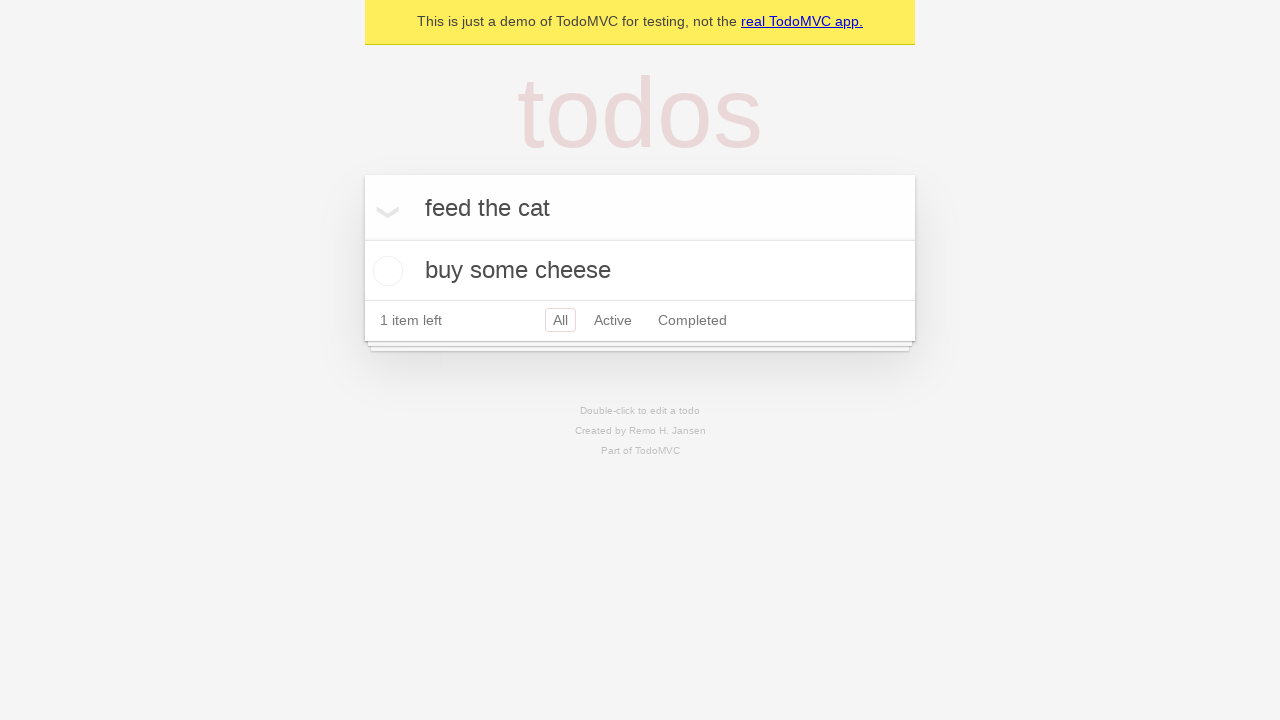

Pressed Enter to create second todo item on internal:attr=[placeholder="What needs to be done?"i]
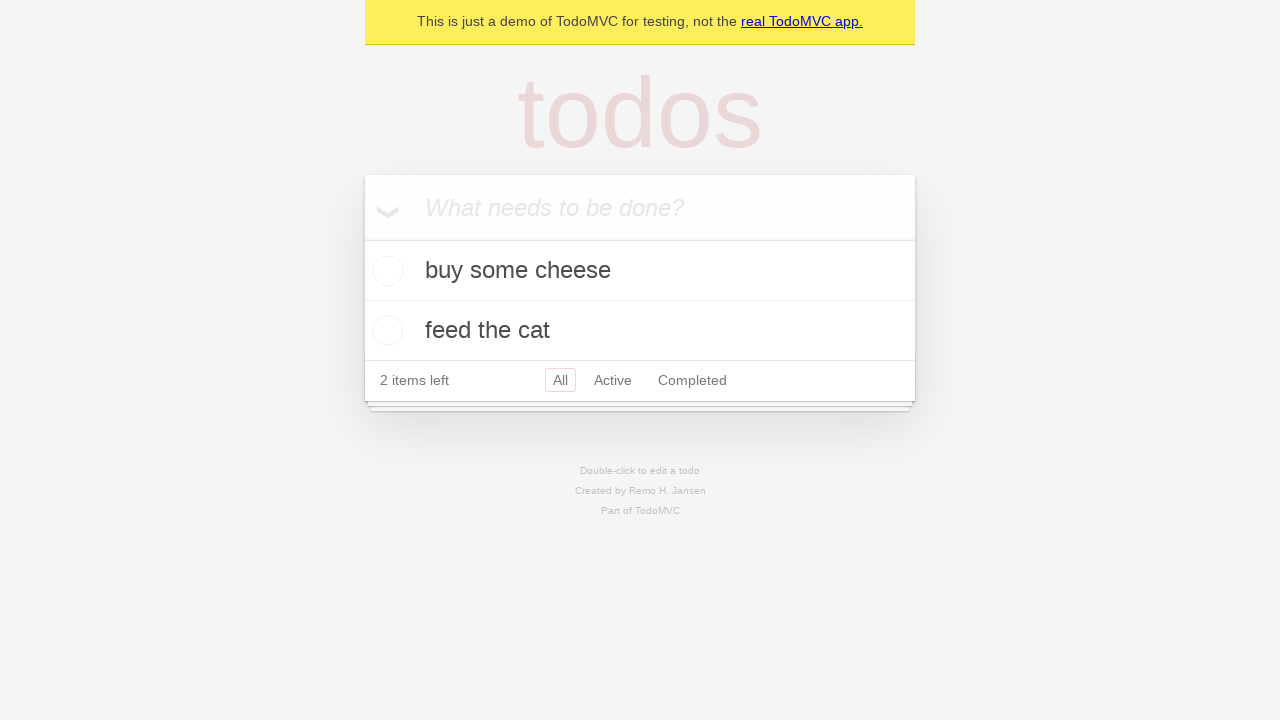

Checked first todo item to mark it as complete at (385, 271) on internal:testid=[data-testid="todo-item"s] >> nth=0 >> internal:role=checkbox
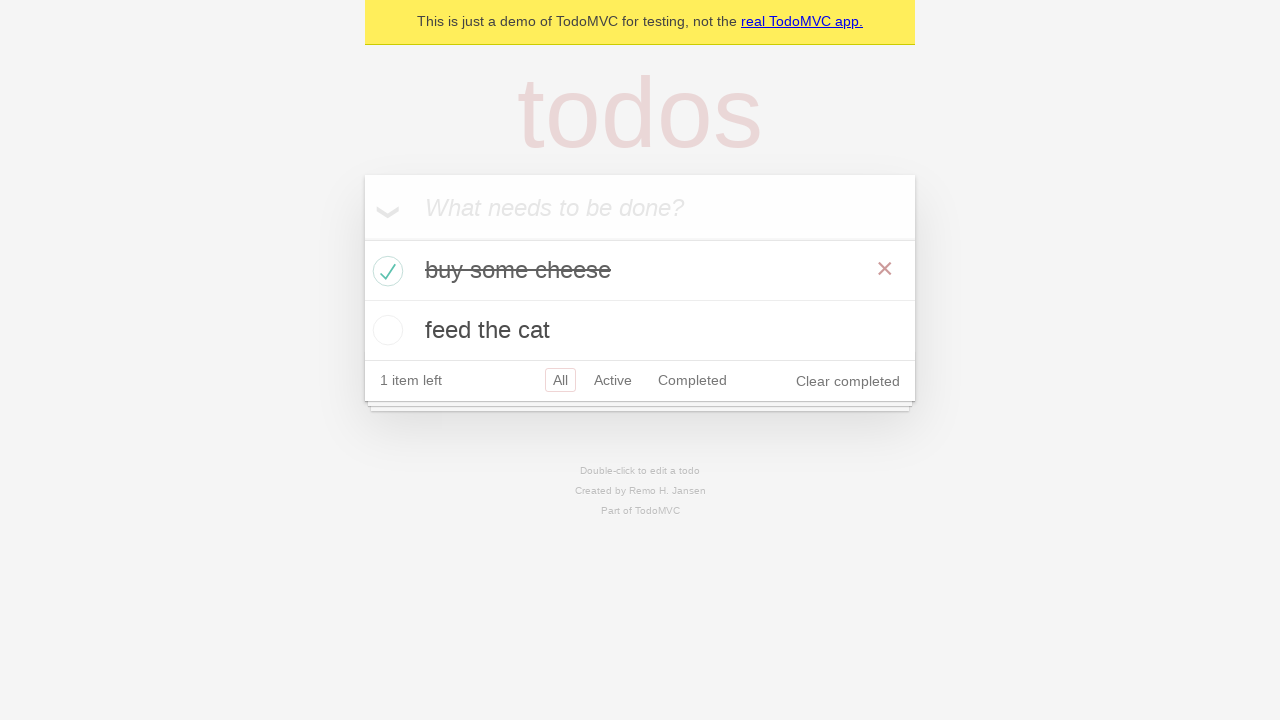

Unchecked first todo item to un-mark it as complete at (385, 271) on internal:testid=[data-testid="todo-item"s] >> nth=0 >> internal:role=checkbox
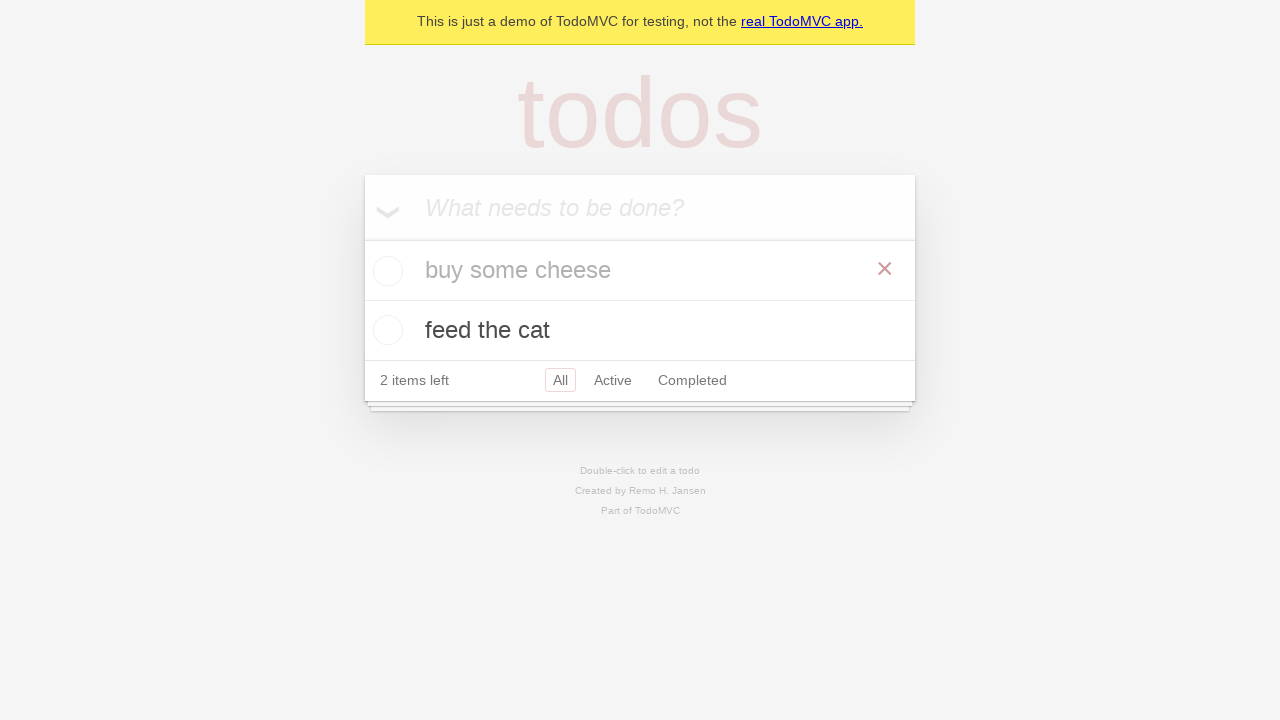

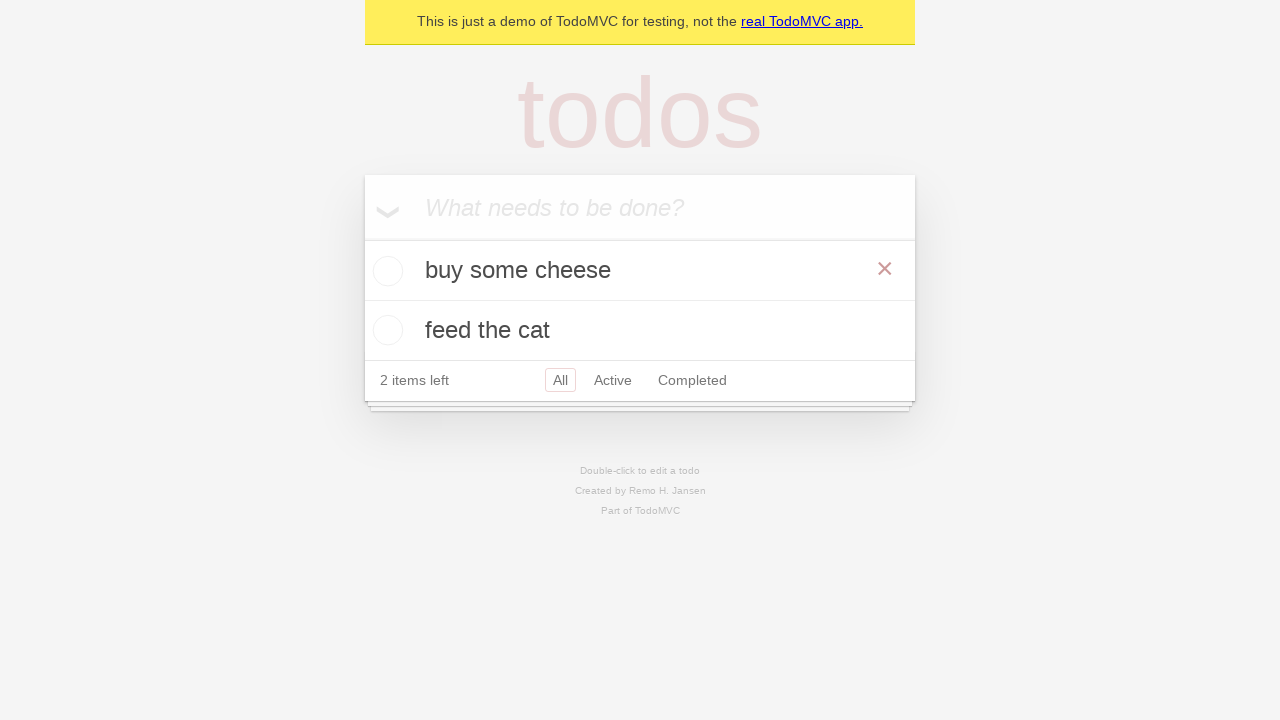